Tests iframe interaction by switching between frames, selecting a dropdown option in the first frame and filling a text field in the second frame

Starting URL: https://www.hyrtutorials.com/p/frames-practice.html

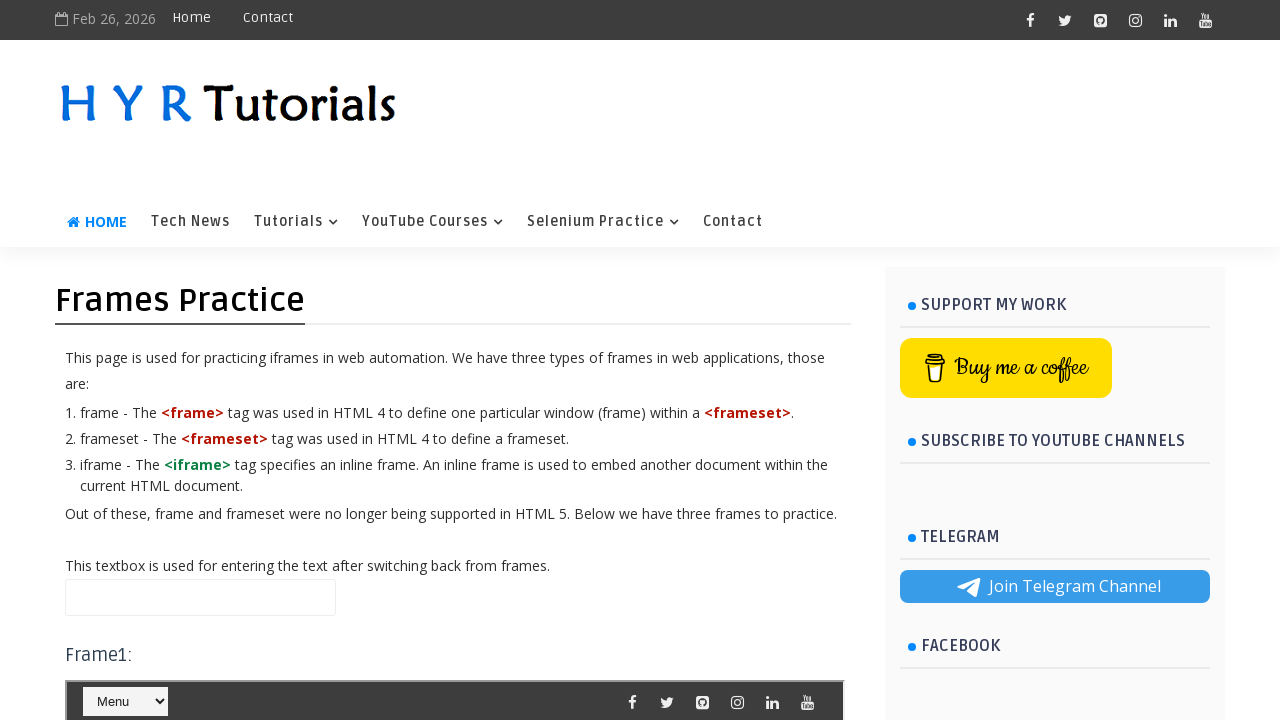

Located first iframe (#frm1)
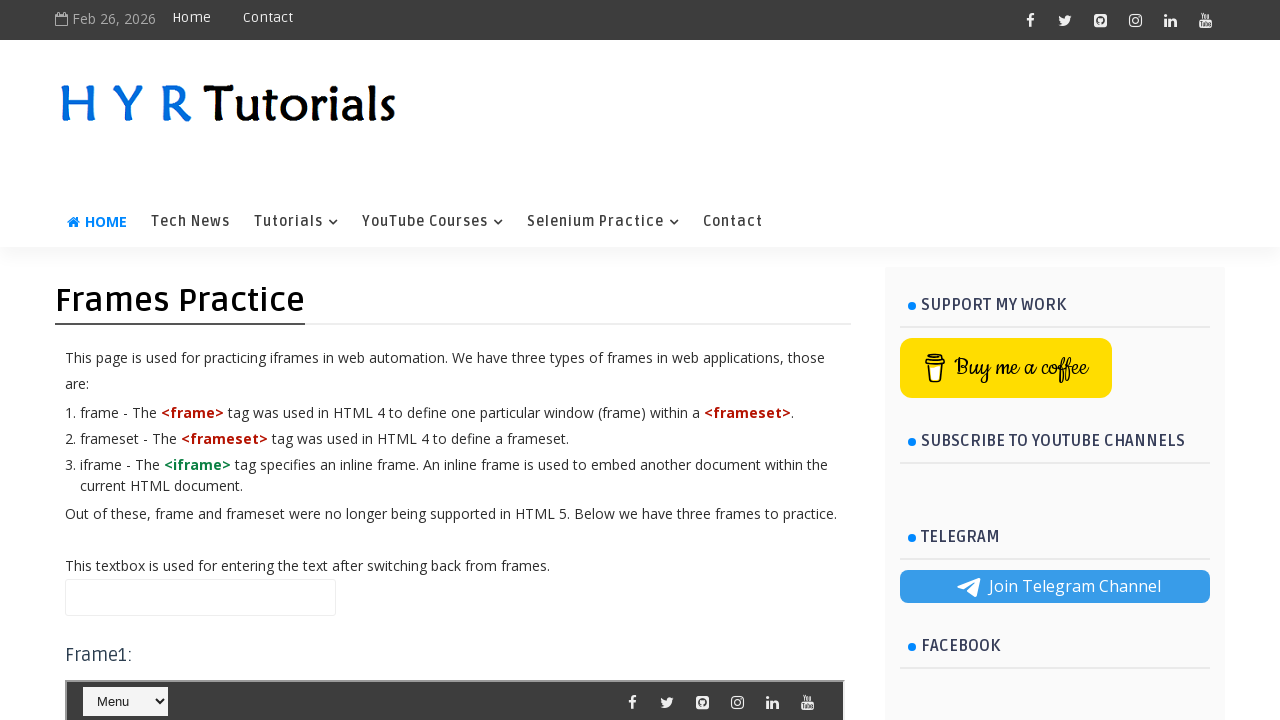

Selected 'Java' from dropdown in first frame on #frm1 >> internal:control=enter-frame >> #course
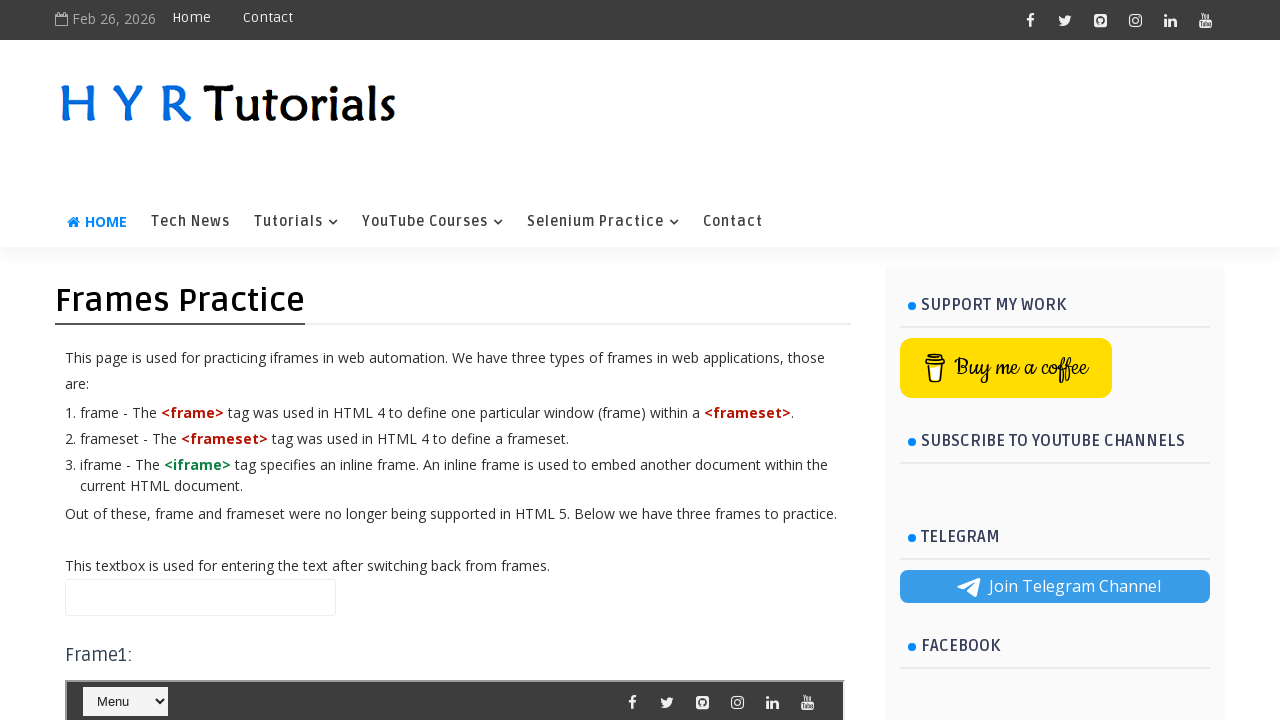

Located second iframe (#frm2)
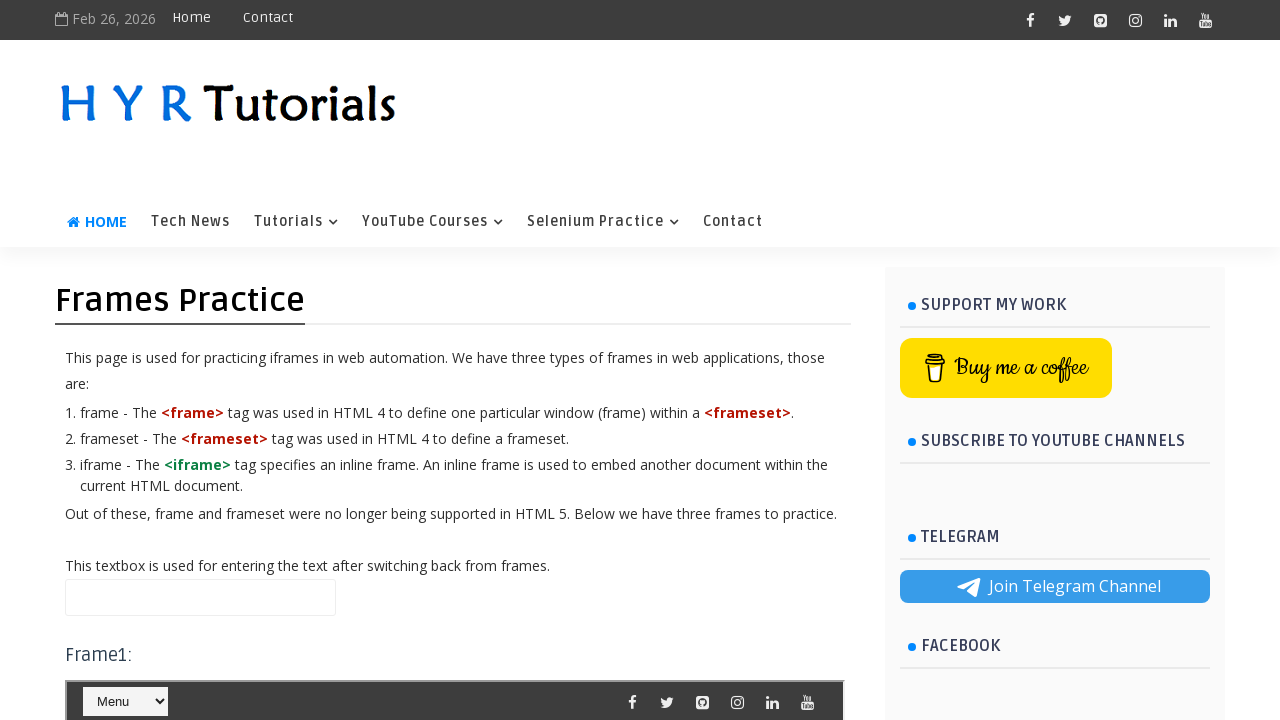

Filled firstName field with 'Hitesh' in second frame on #frm2 >> internal:control=enter-frame >> #firstName
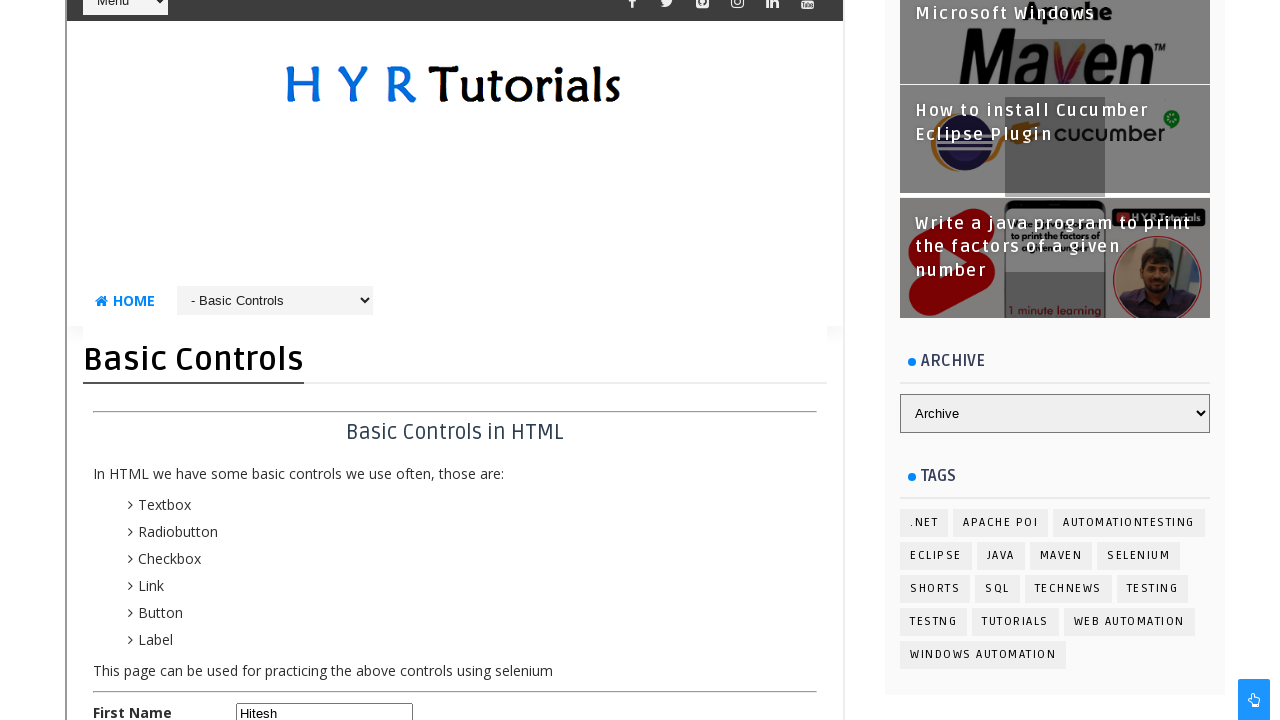

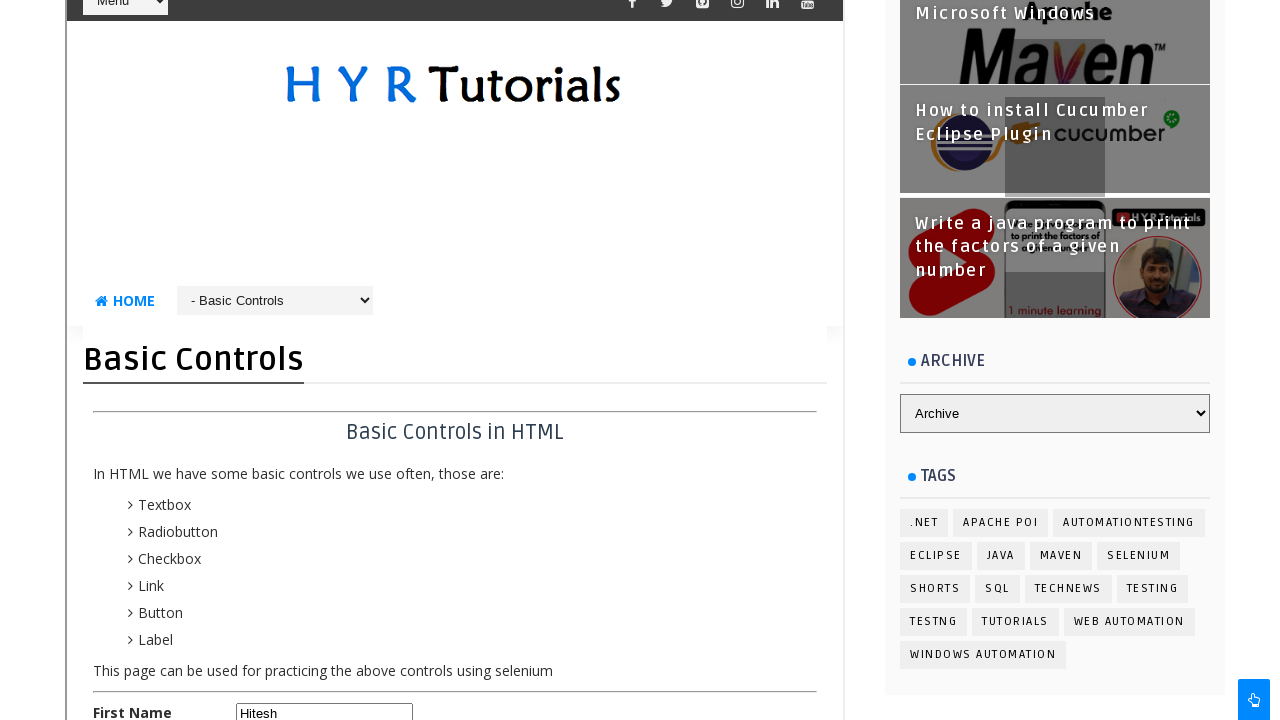